Navigates to the Demoblaze e-commerce demo site and verifies that product listings with names and prices are displayed on the homepage.

Starting URL: https://www.demoblaze.com/

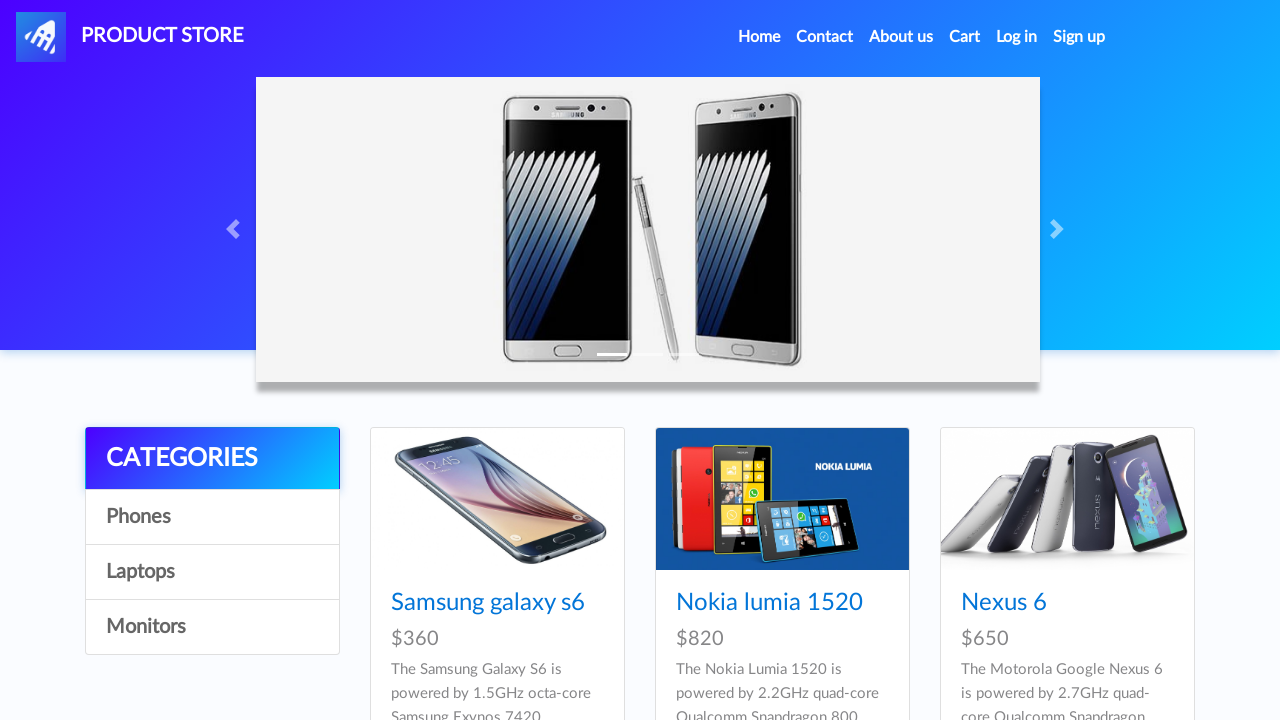

Waited for product name listings to load on homepage
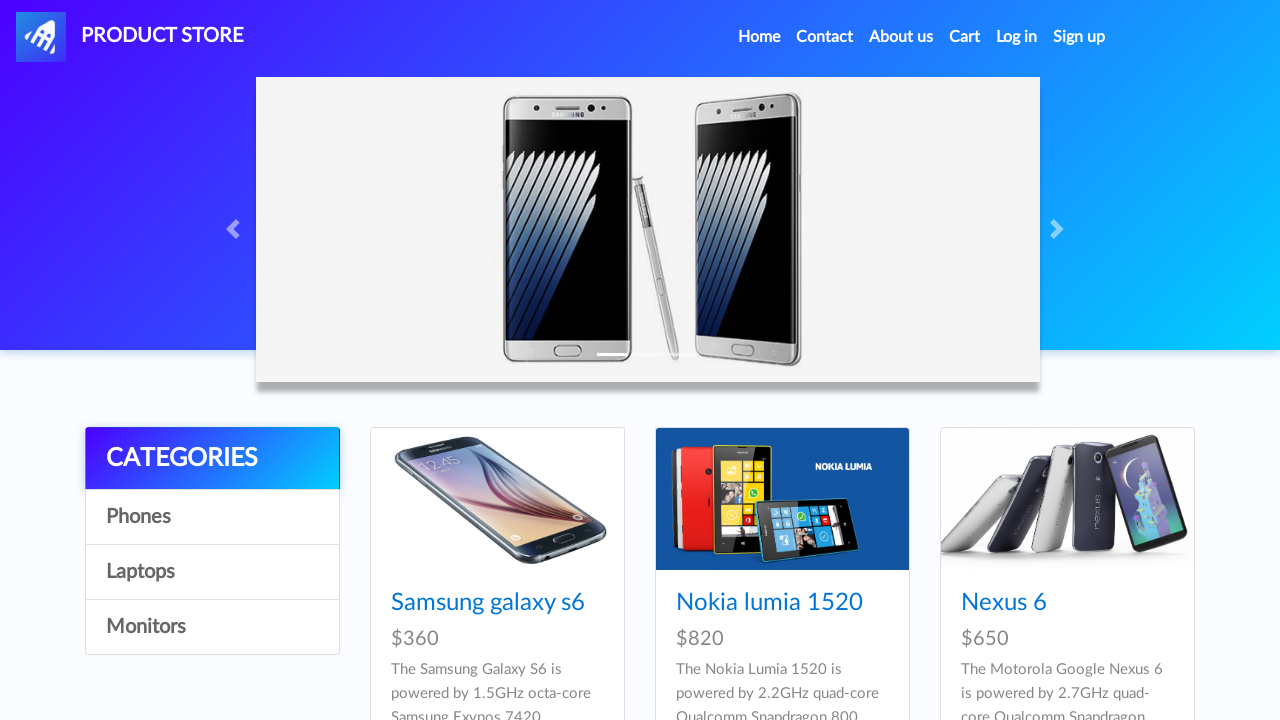

Waited for product price listings to load
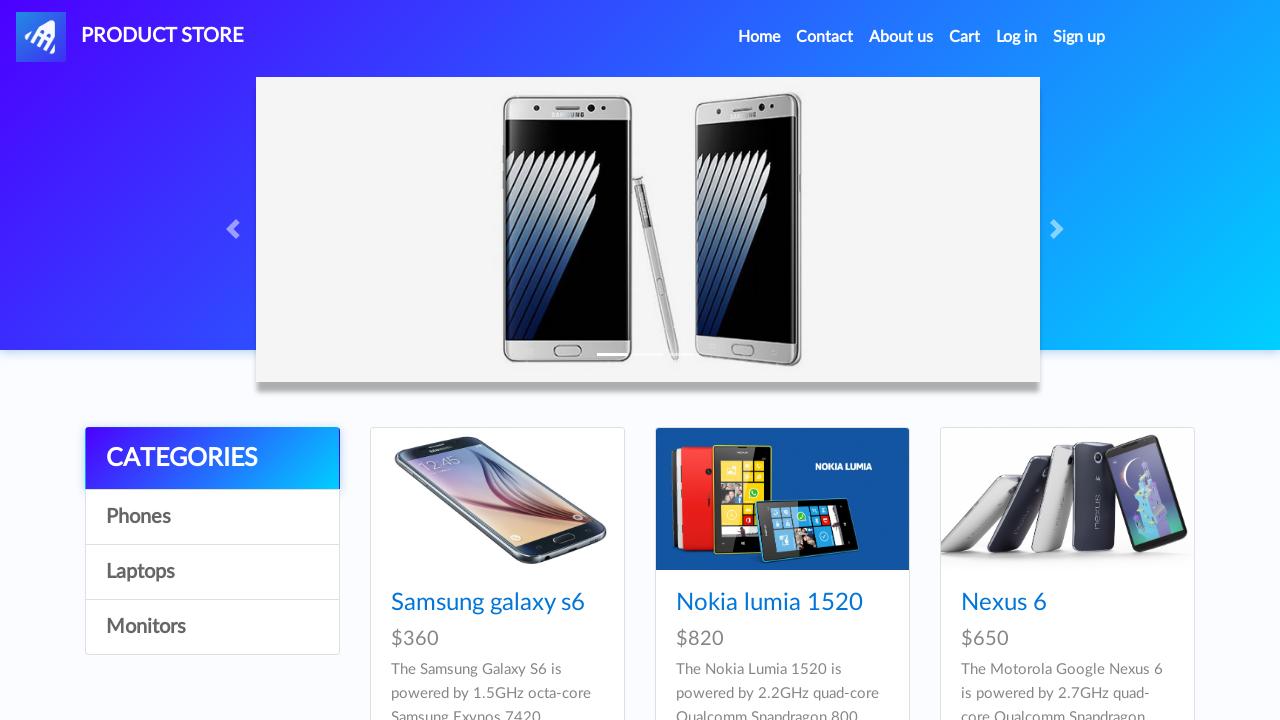

Verified that at least one product is displayed on the homepage
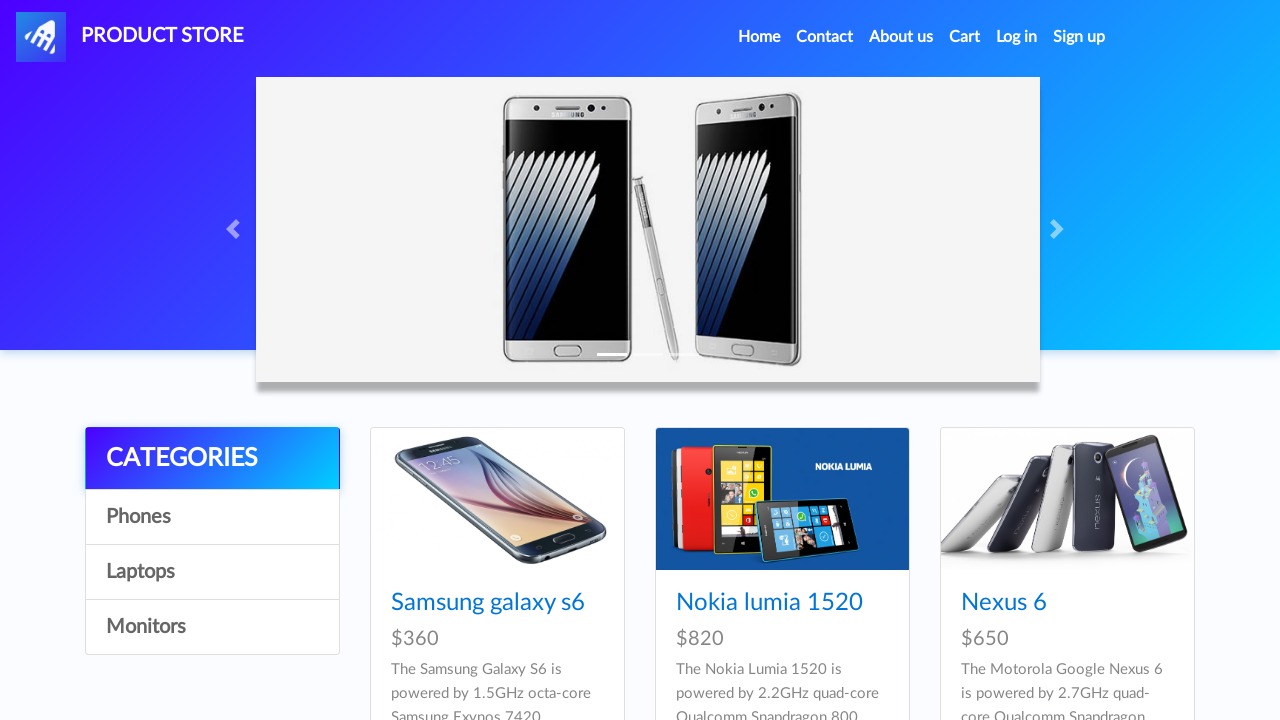

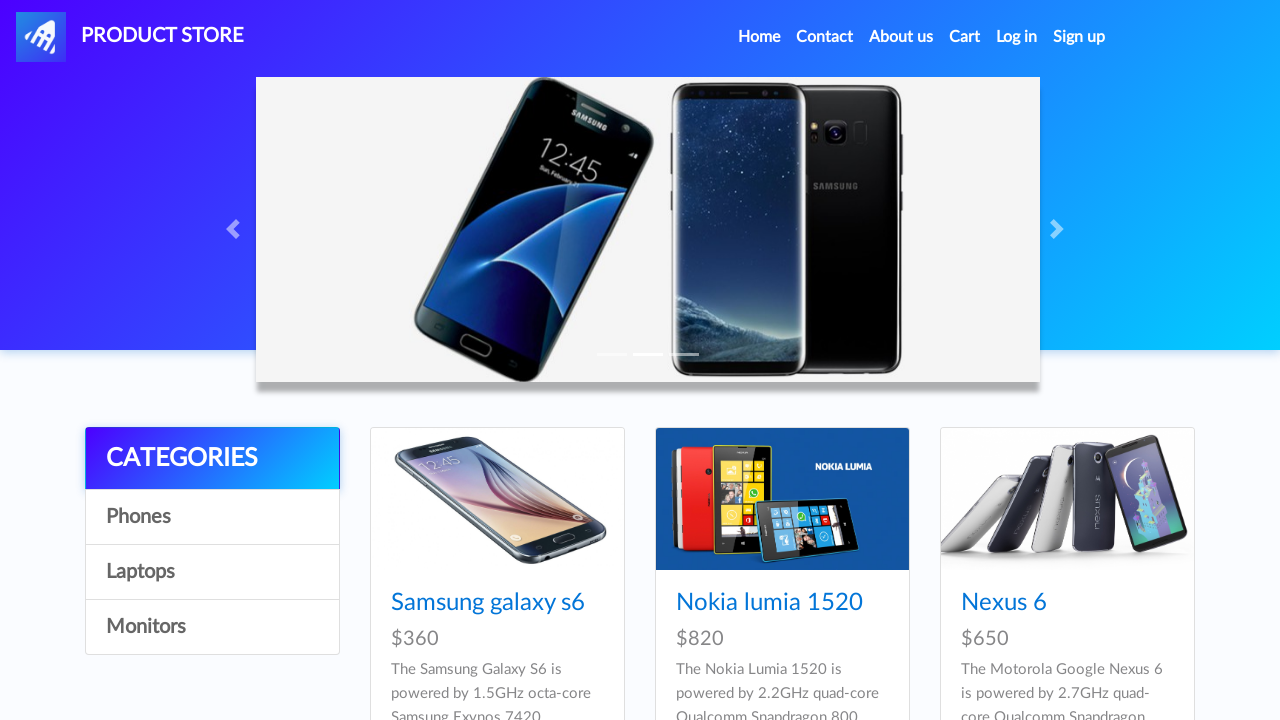